Tests the Dynamic Loading page by clicking through to Example 1, starting the loading process, and verifying the hidden element appears with "Hello World!" message

Starting URL: https://the-internet.herokuapp.com

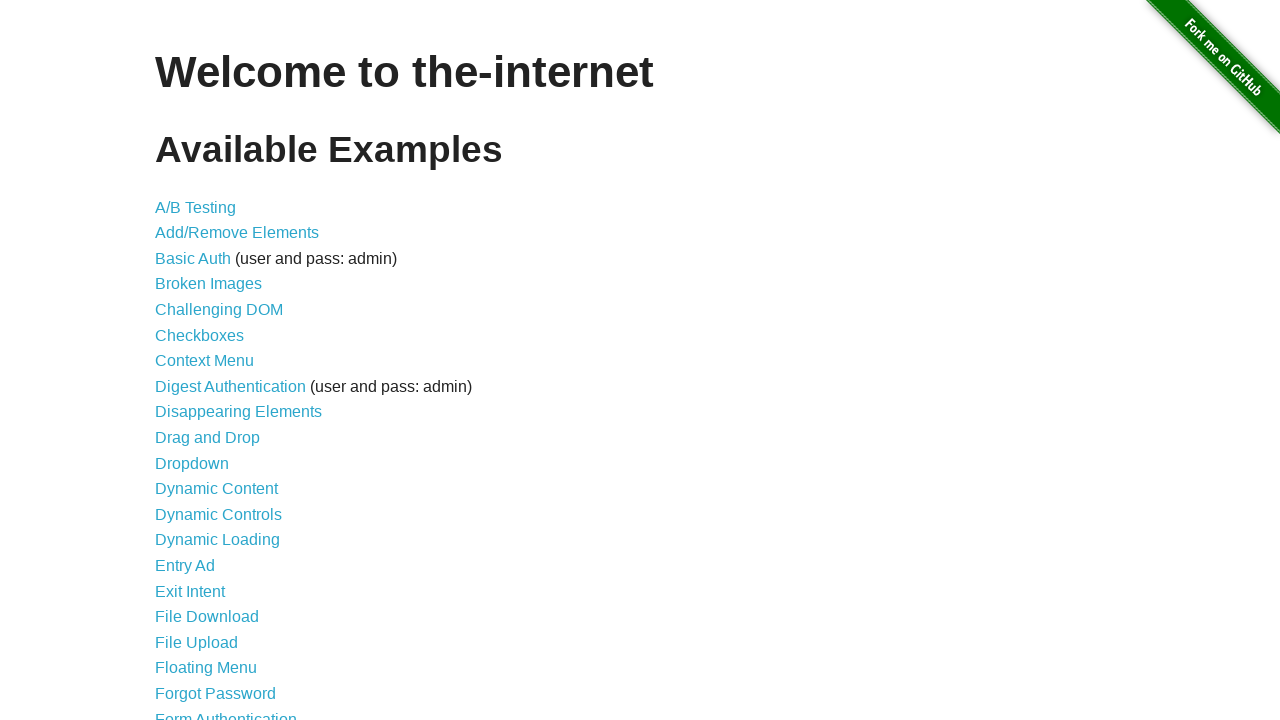

Clicked on Dynamic Loading link at (218, 540) on text=Dynamic Loading
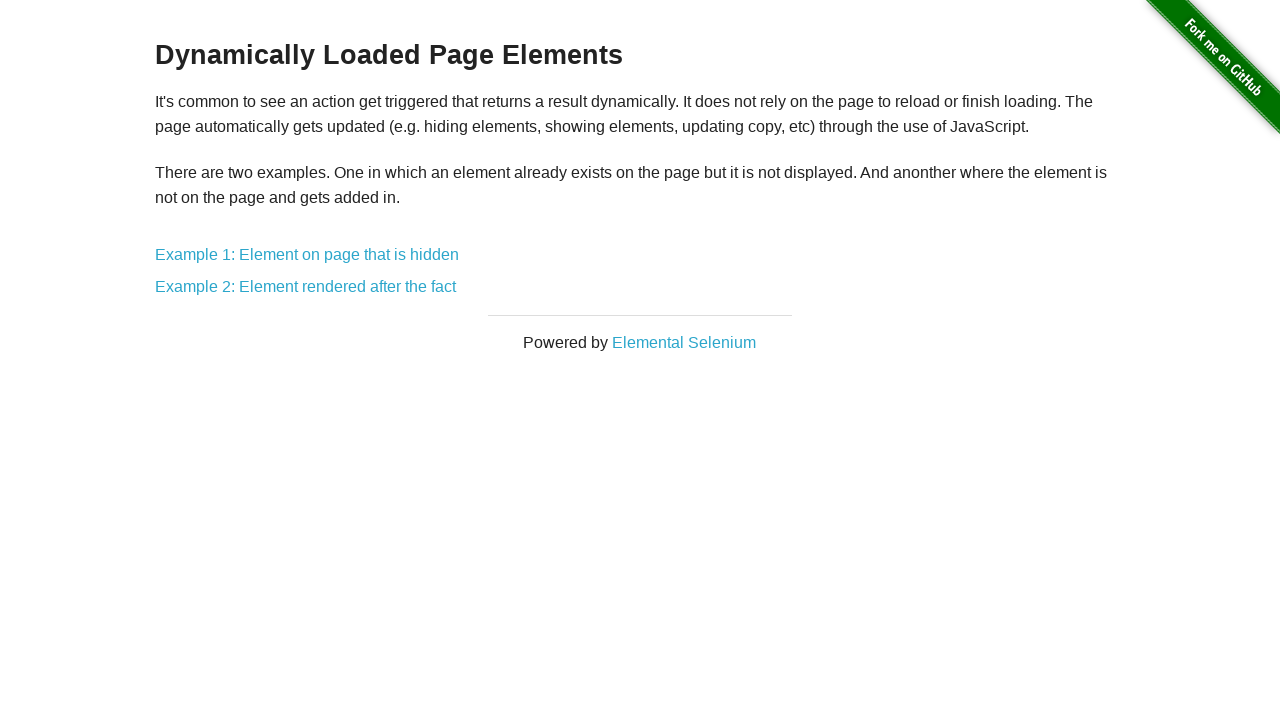

Clicked on Example 1 link at (307, 255) on text=Example 1: Element on page that is hidden
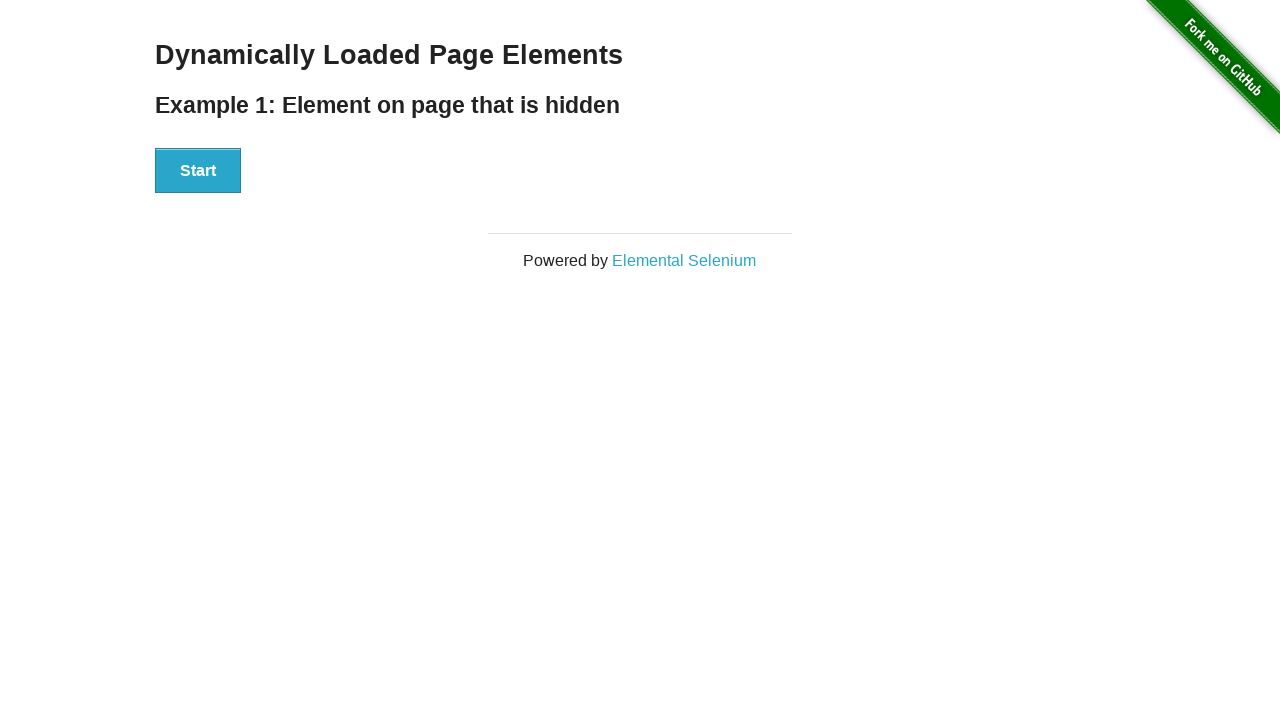

Clicked the Start button to begin loading process at (198, 171) on button:has-text('Start')
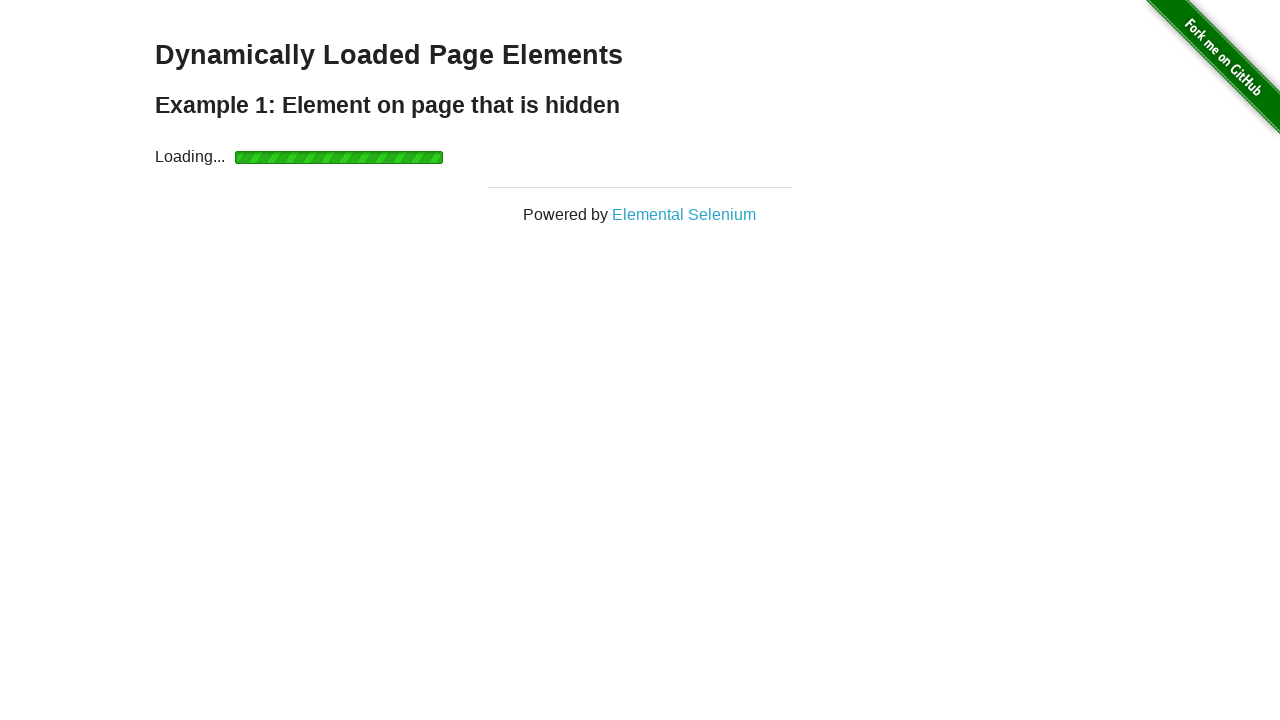

Loading completed and 'Hello World!' message appeared
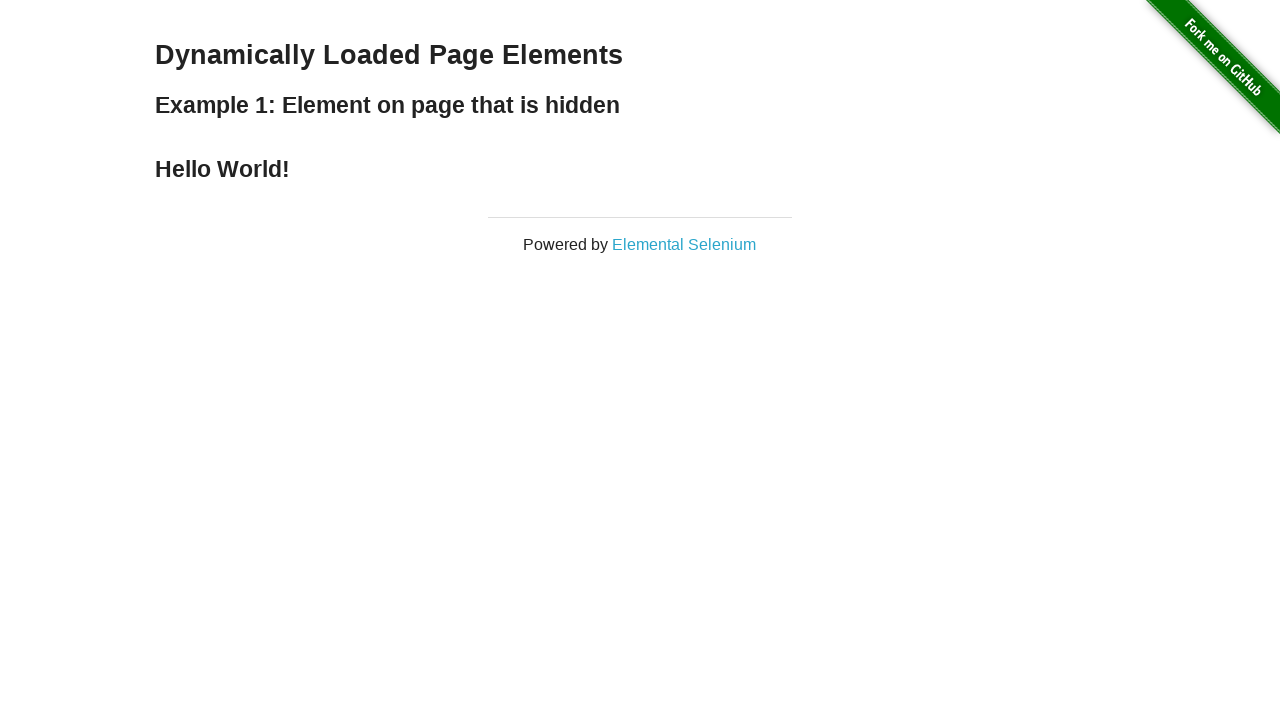

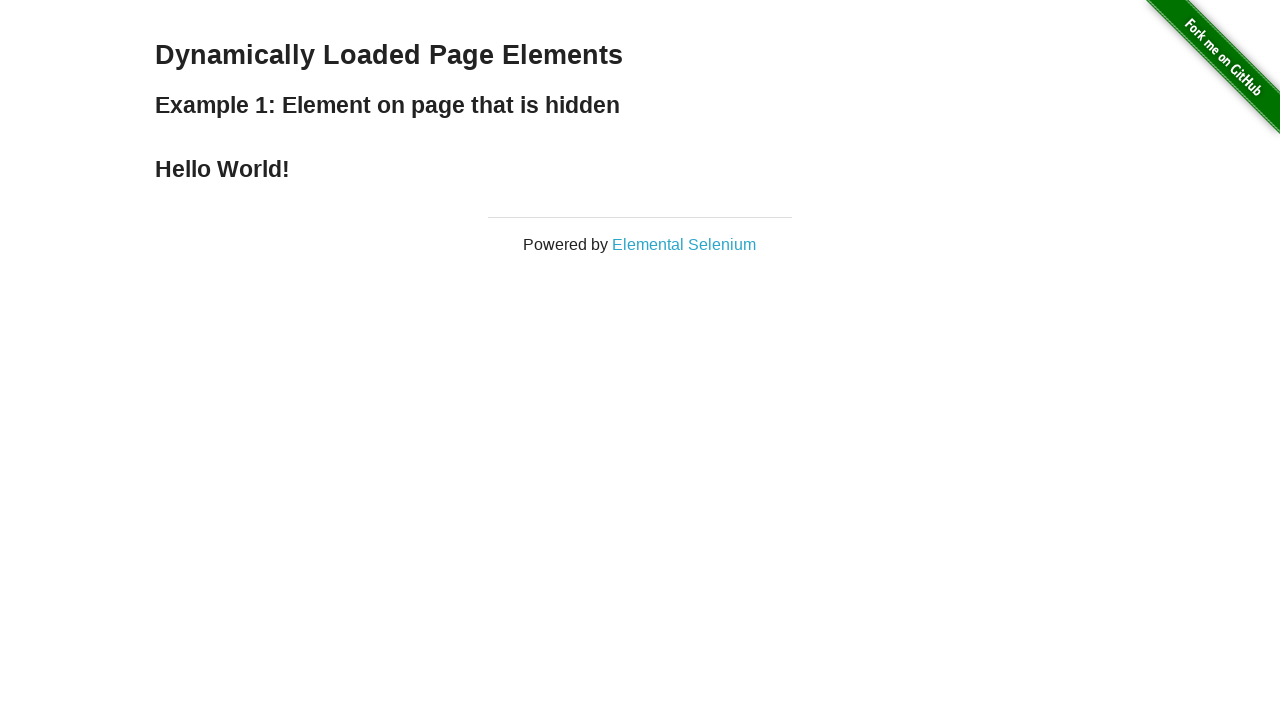